Tests that the currently applied filter link is highlighted with the selected class

Starting URL: https://demo.playwright.dev/todomvc

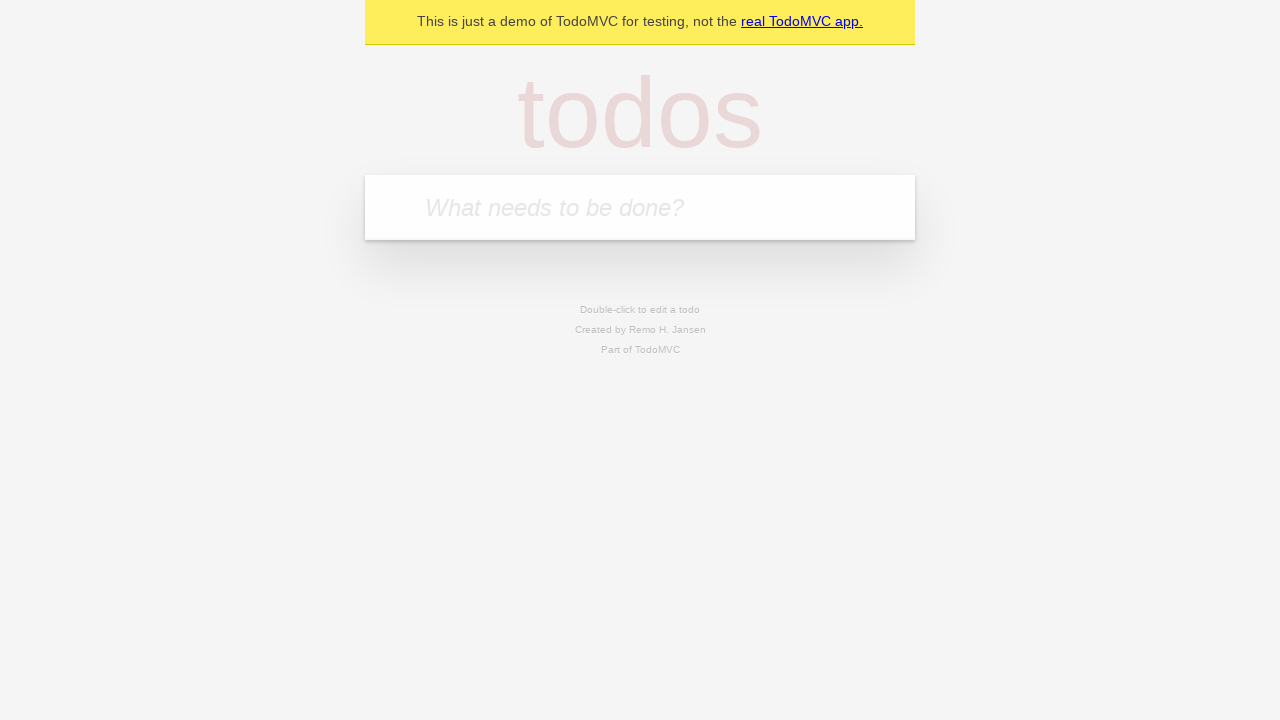

Filled todo input with 'buy some cheese' on internal:attr=[placeholder="What needs to be done?"i]
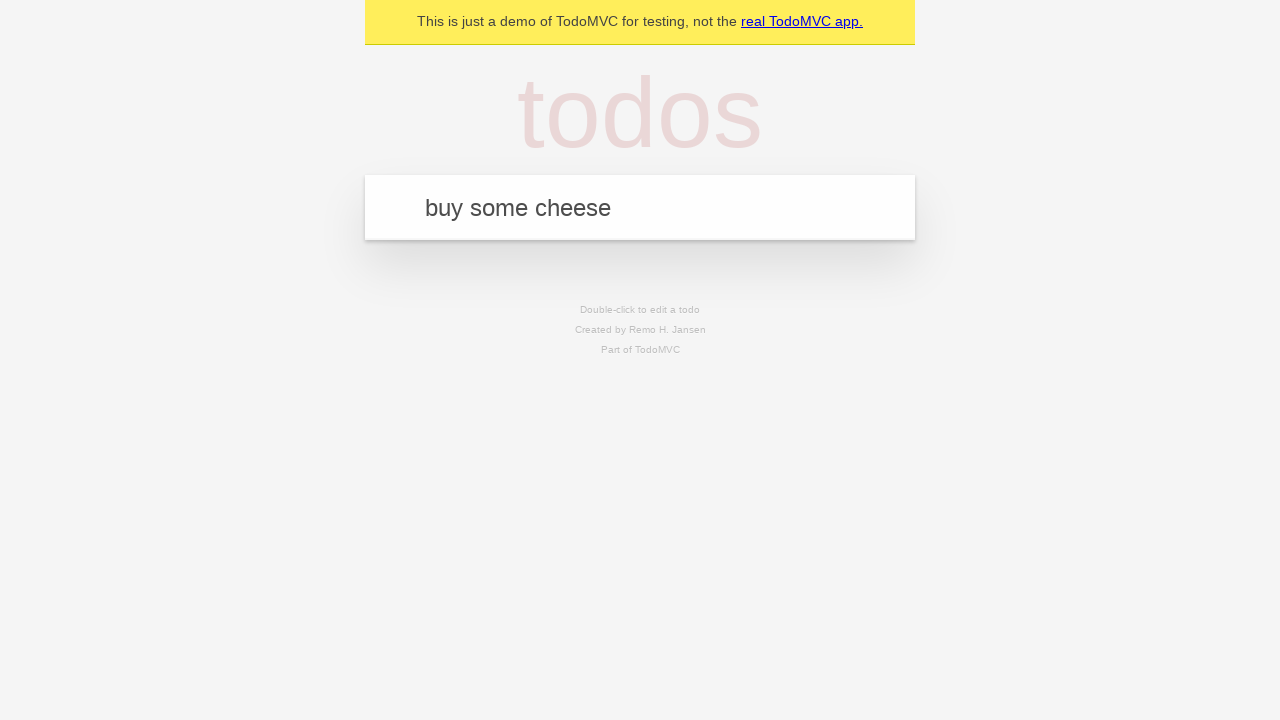

Pressed Enter to create todo 'buy some cheese' on internal:attr=[placeholder="What needs to be done?"i]
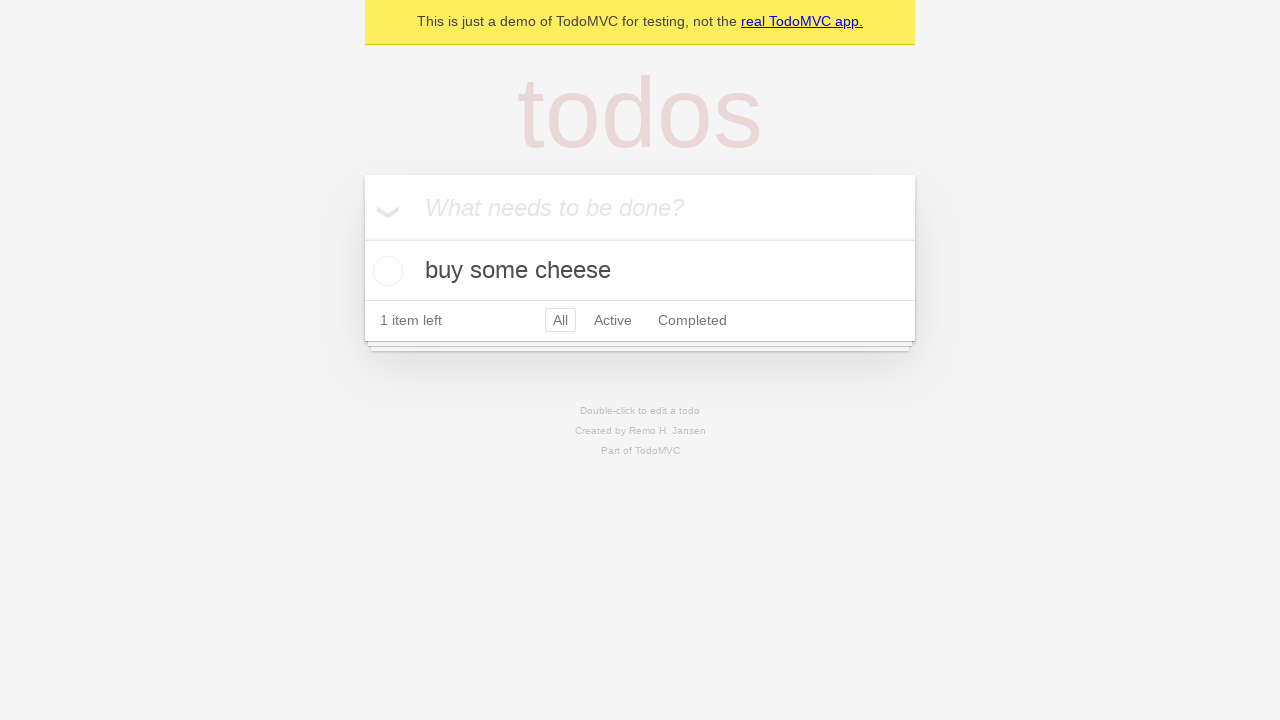

Filled todo input with 'feed the cat' on internal:attr=[placeholder="What needs to be done?"i]
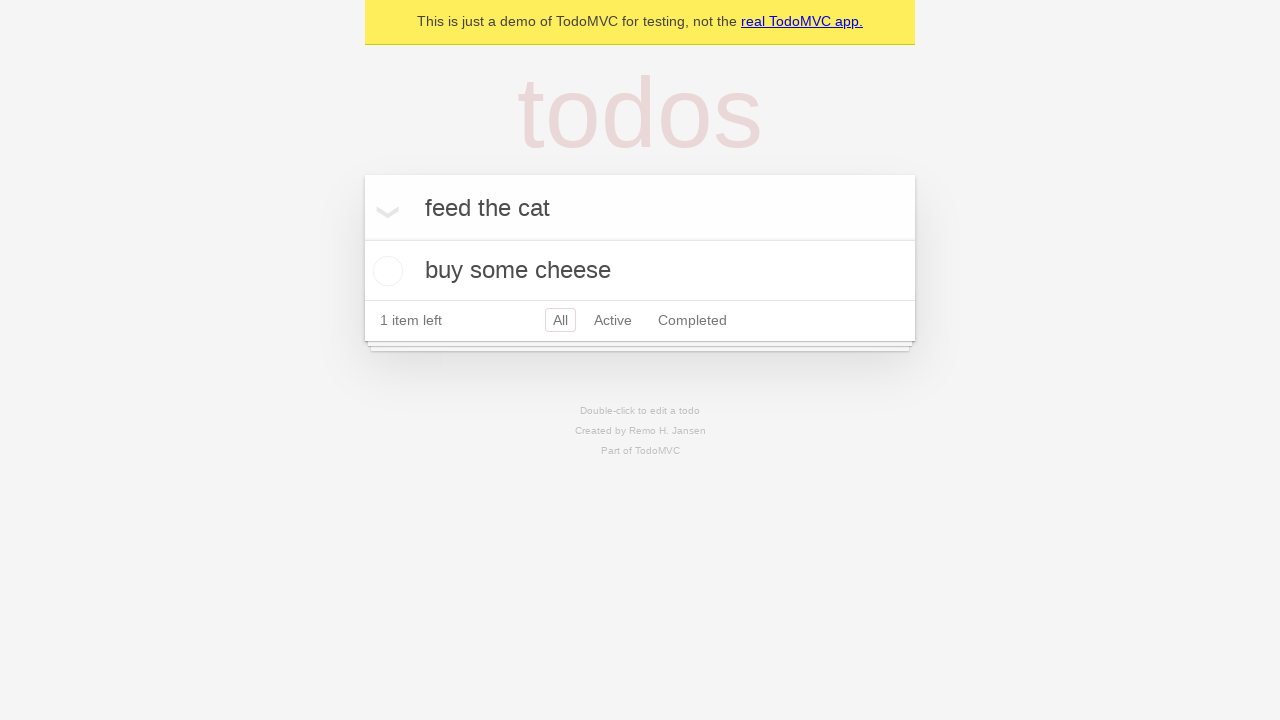

Pressed Enter to create todo 'feed the cat' on internal:attr=[placeholder="What needs to be done?"i]
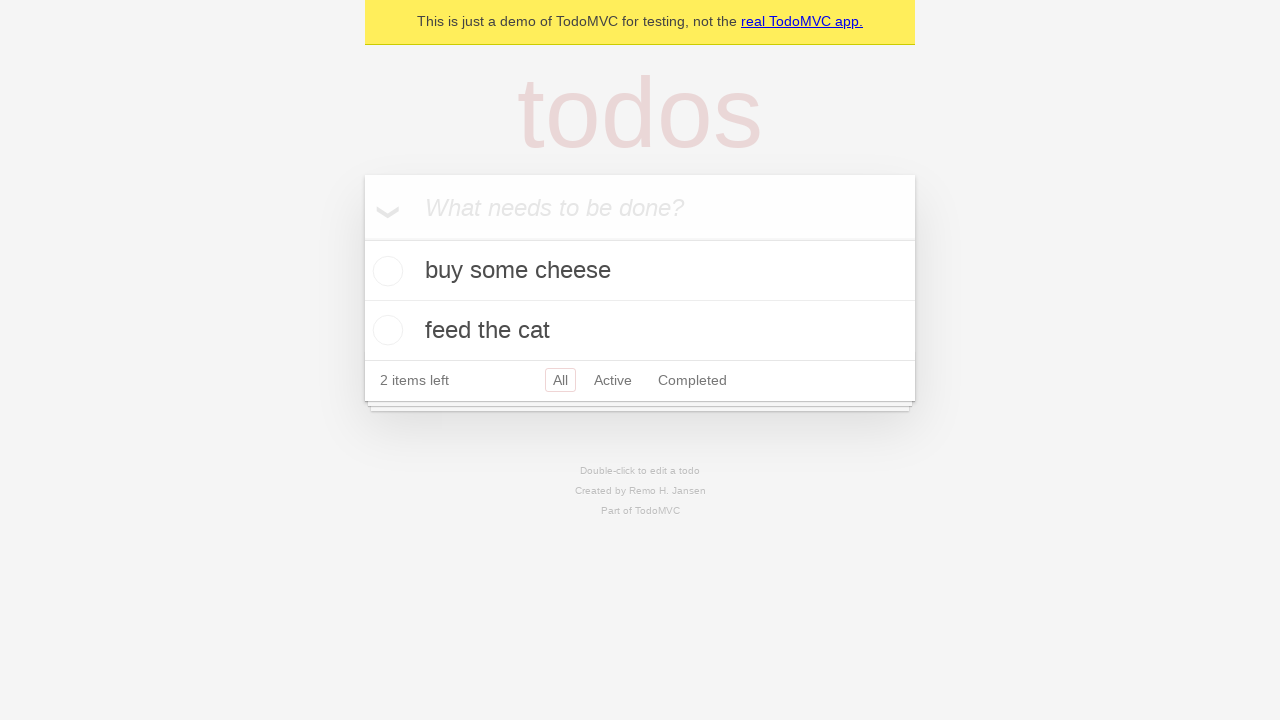

Filled todo input with 'book a doctors appointment' on internal:attr=[placeholder="What needs to be done?"i]
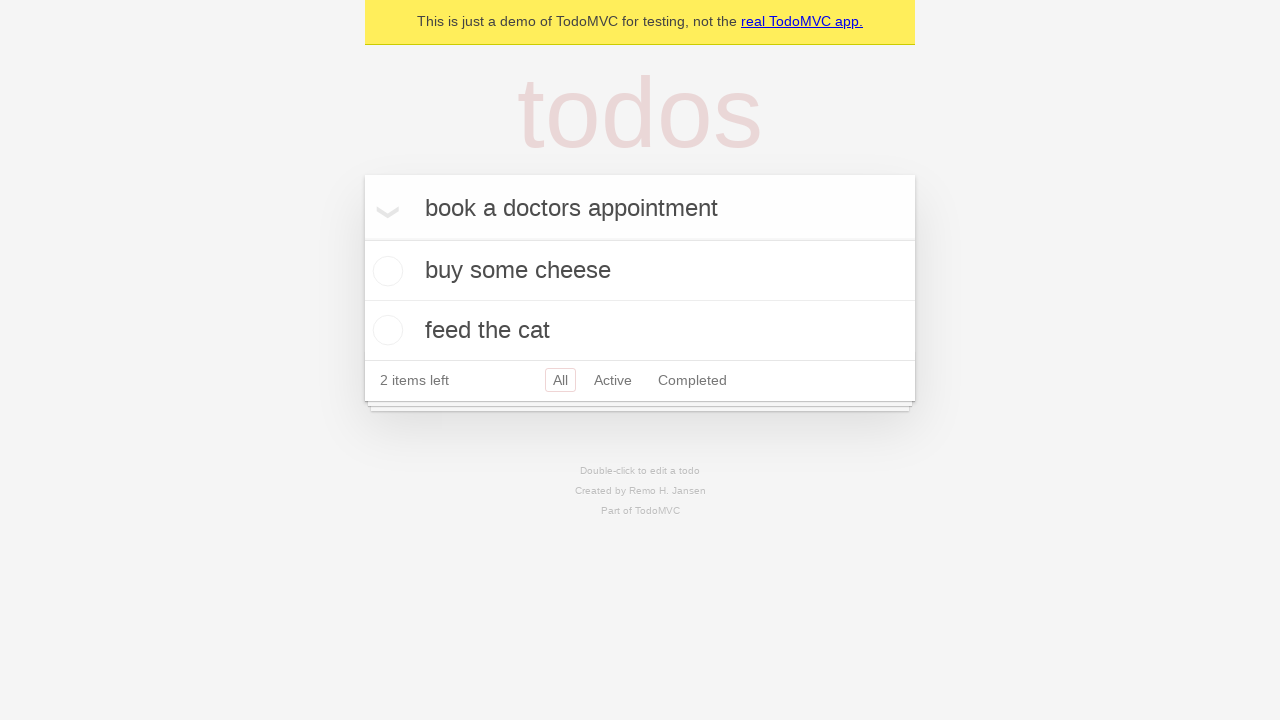

Pressed Enter to create todo 'book a doctors appointment' on internal:attr=[placeholder="What needs to be done?"i]
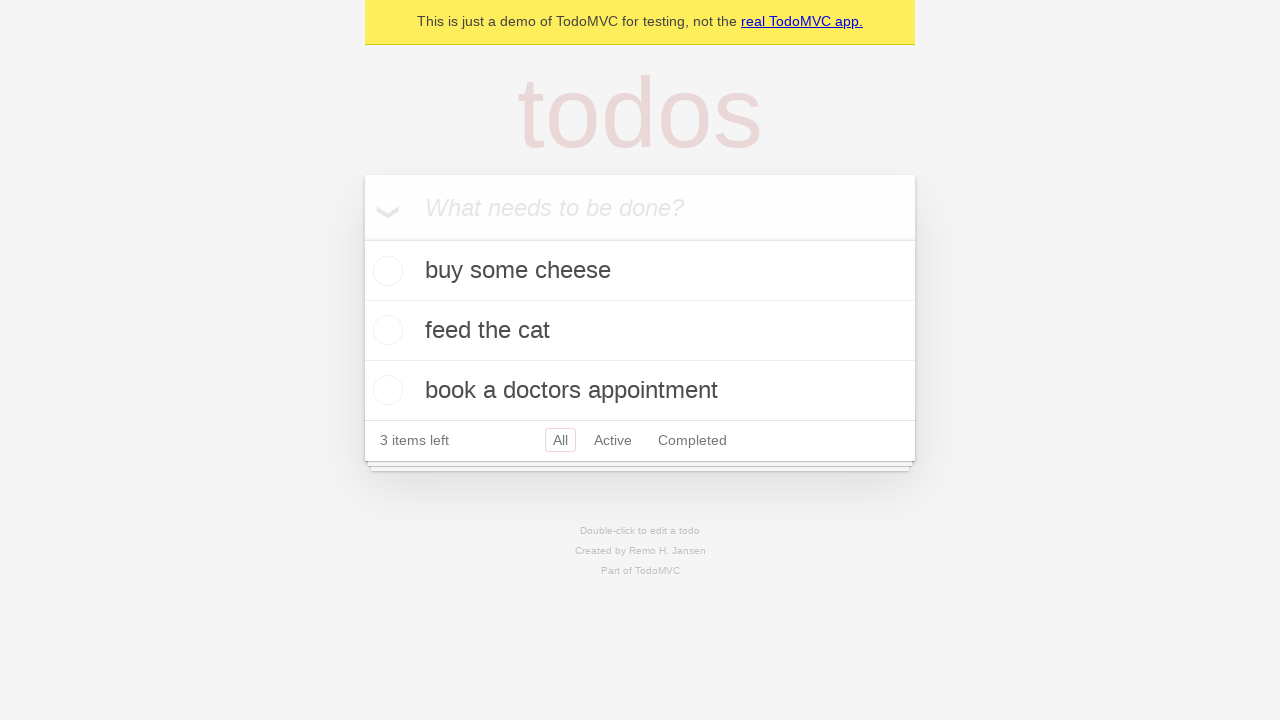

Clicked Active filter link at (613, 440) on internal:role=link[name="Active"i]
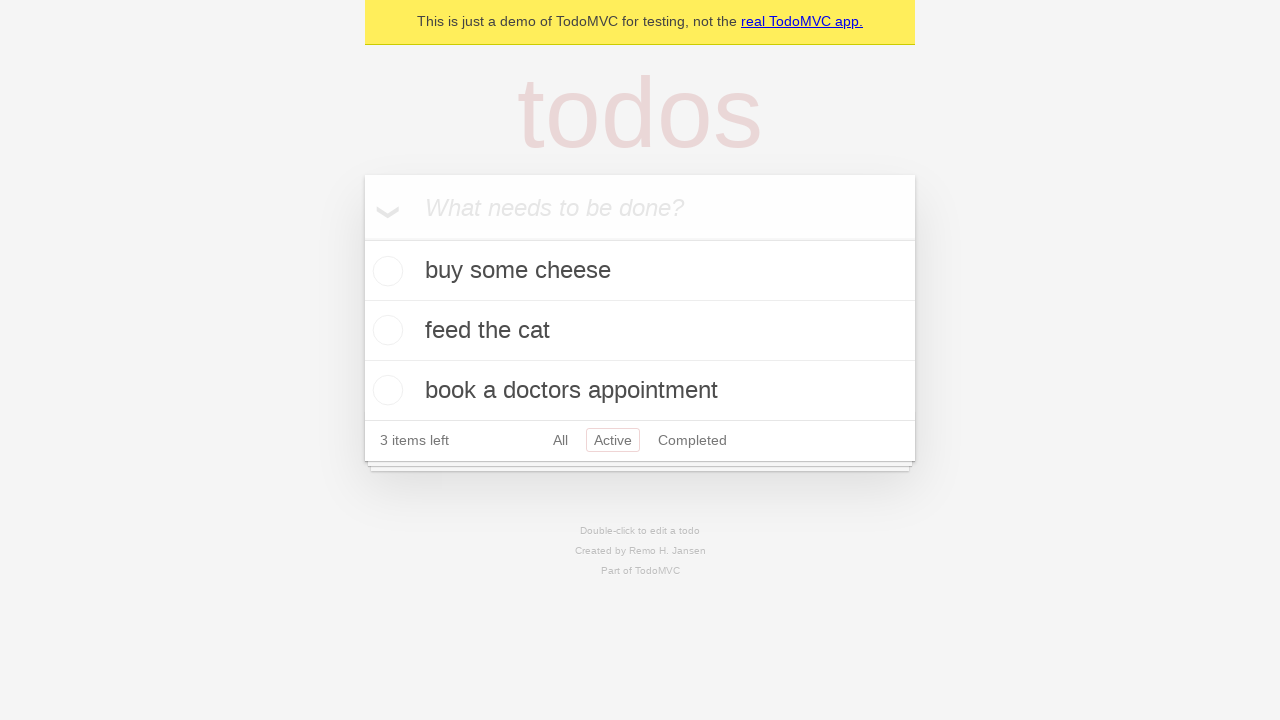

Clicked Completed filter link to verify currently applied filter is highlighted at (692, 440) on internal:role=link[name="Completed"i]
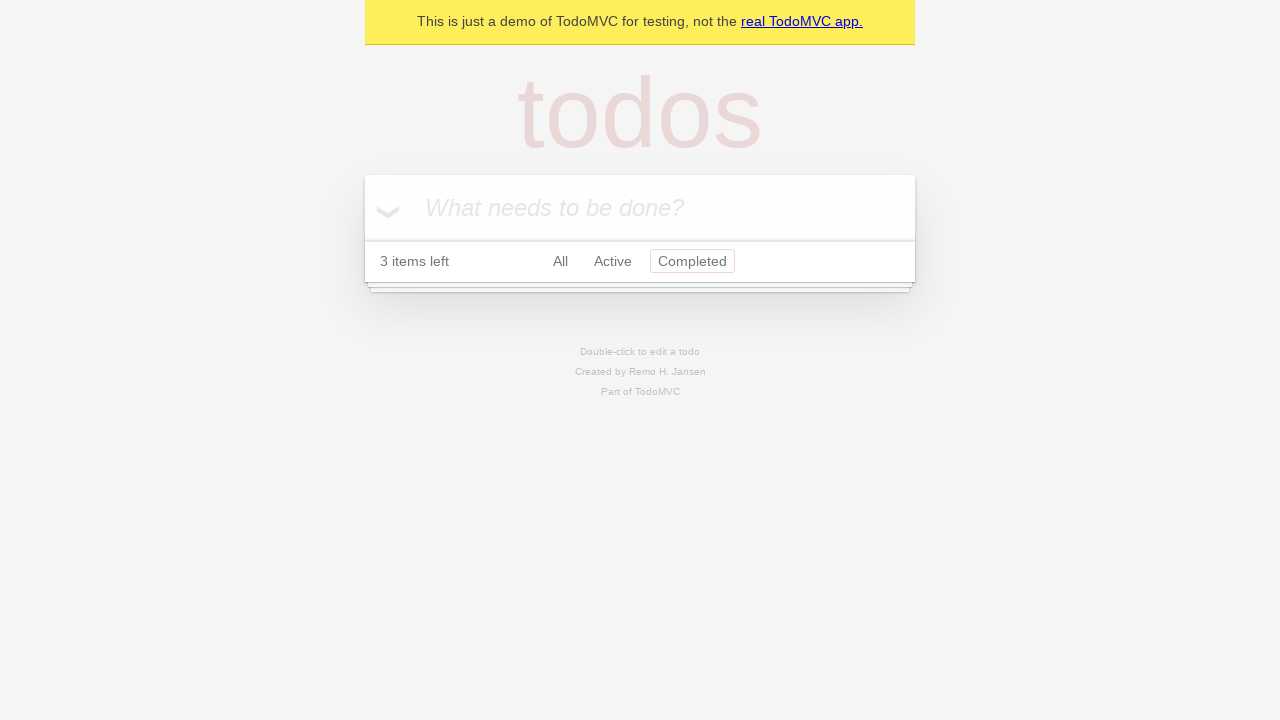

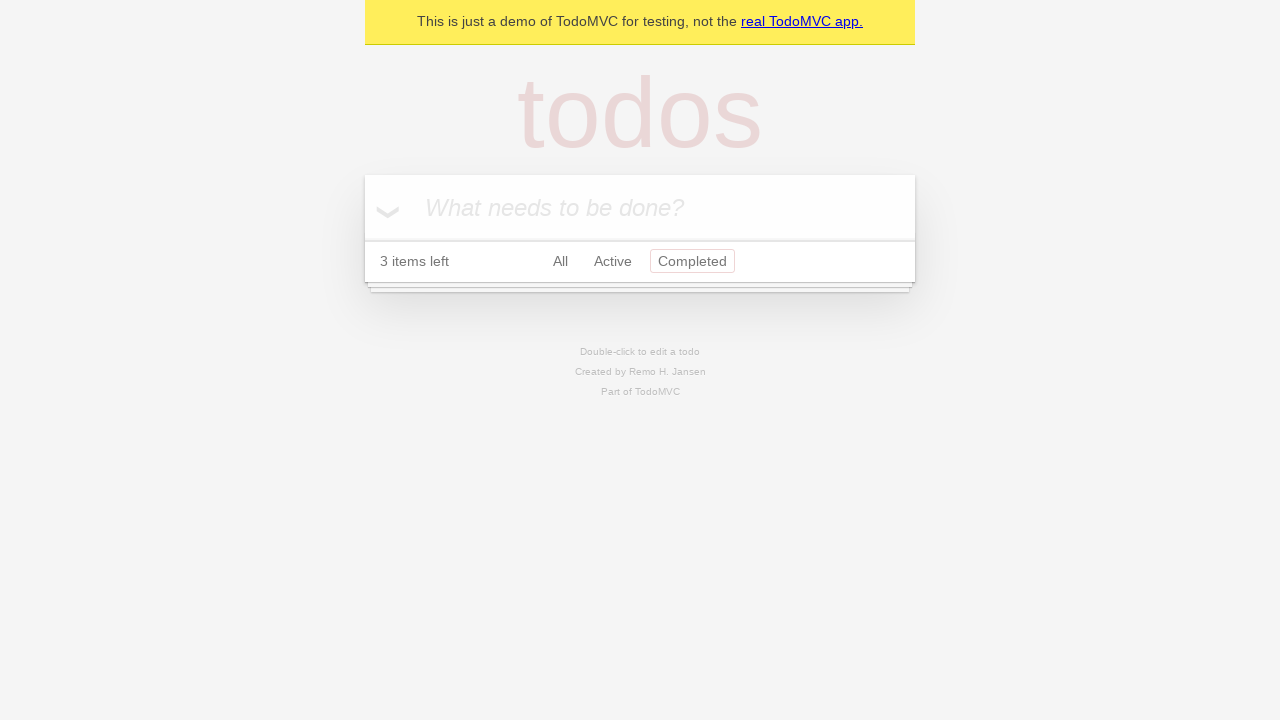